Tests routing filters (All, Active, Completed) and browser back button navigation

Starting URL: https://demo.playwright.dev/todomvc

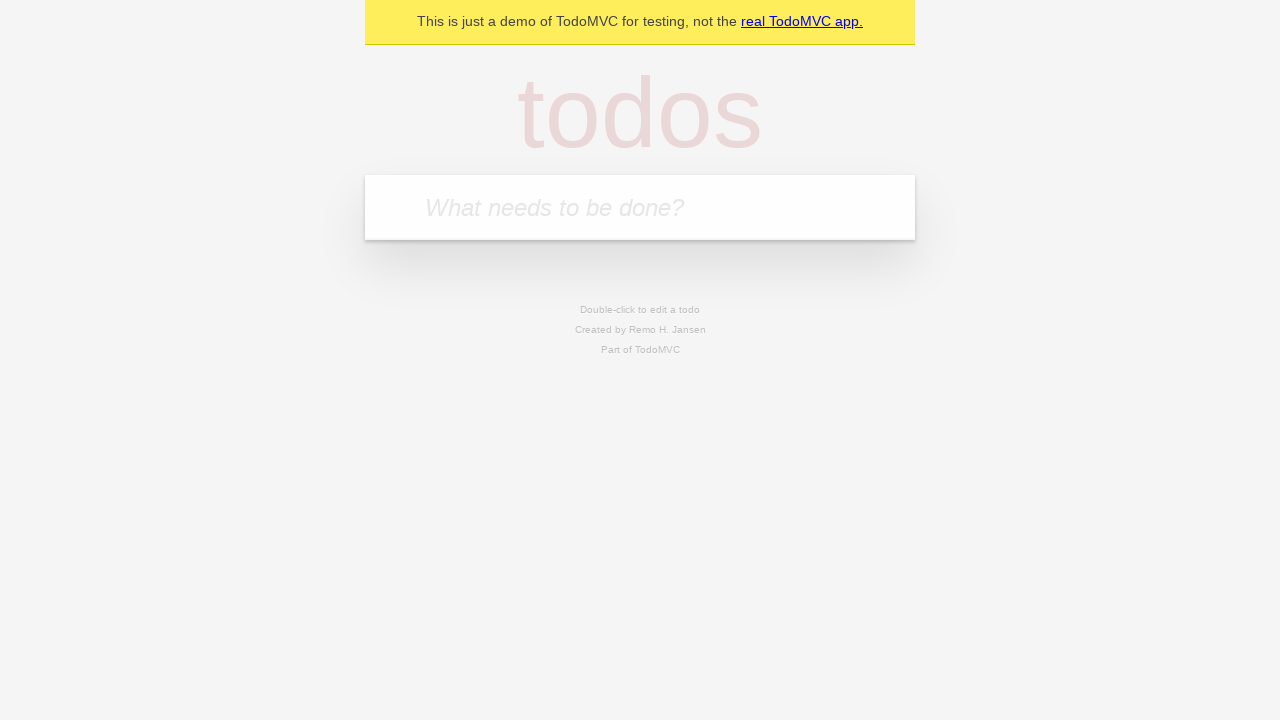

Filled todo input with 'buy some cheese' on internal:attr=[placeholder="What needs to be done?"i]
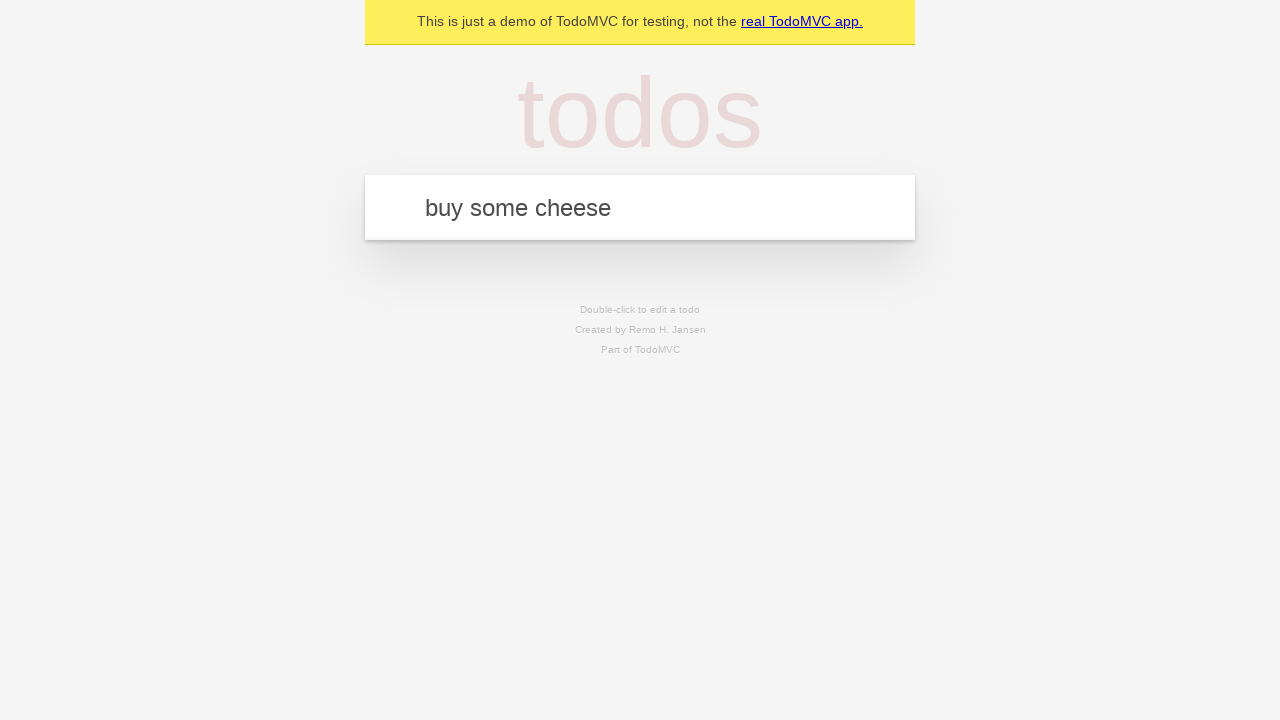

Pressed Enter to create first todo on internal:attr=[placeholder="What needs to be done?"i]
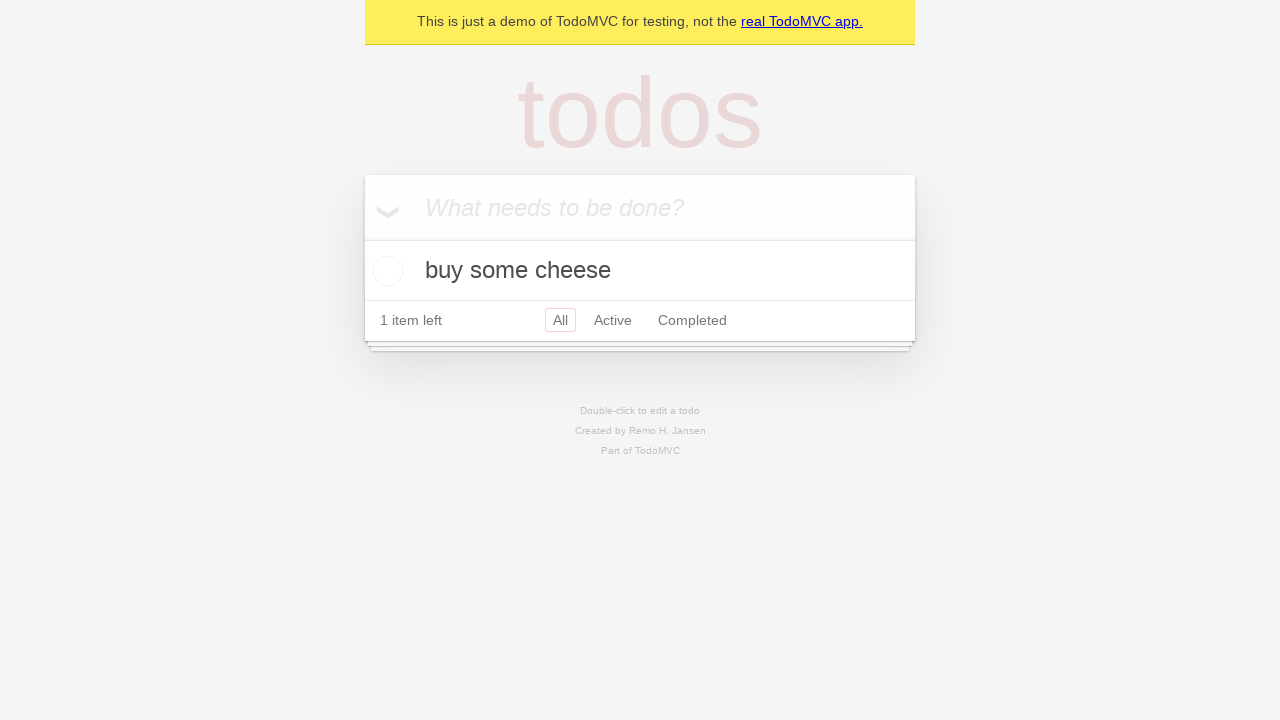

Filled todo input with 'feed the cat' on internal:attr=[placeholder="What needs to be done?"i]
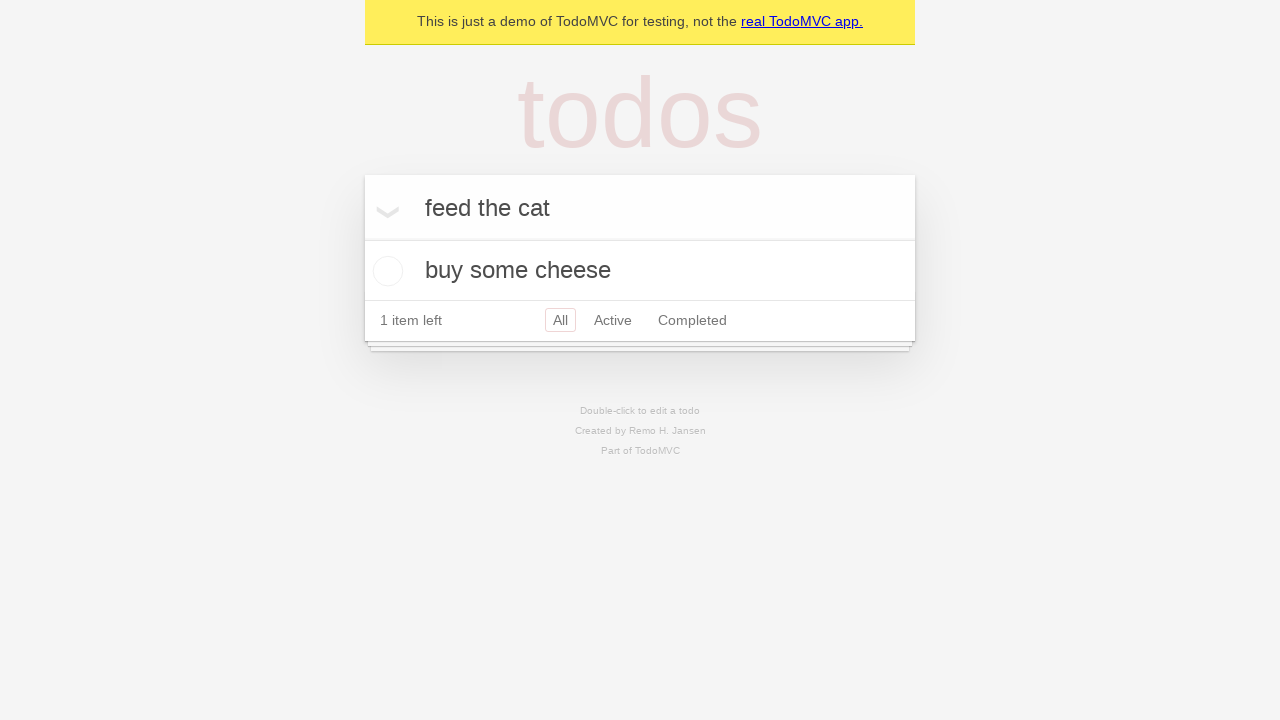

Pressed Enter to create second todo on internal:attr=[placeholder="What needs to be done?"i]
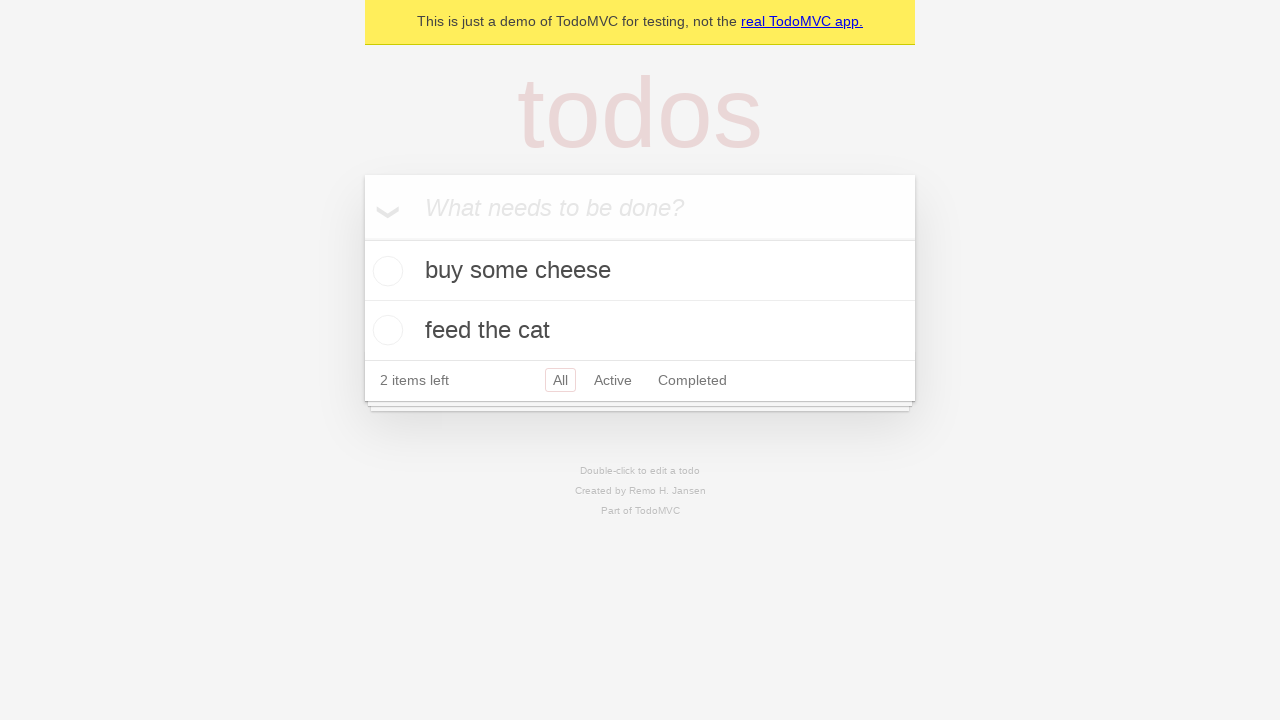

Filled todo input with 'book a doctors appointment' on internal:attr=[placeholder="What needs to be done?"i]
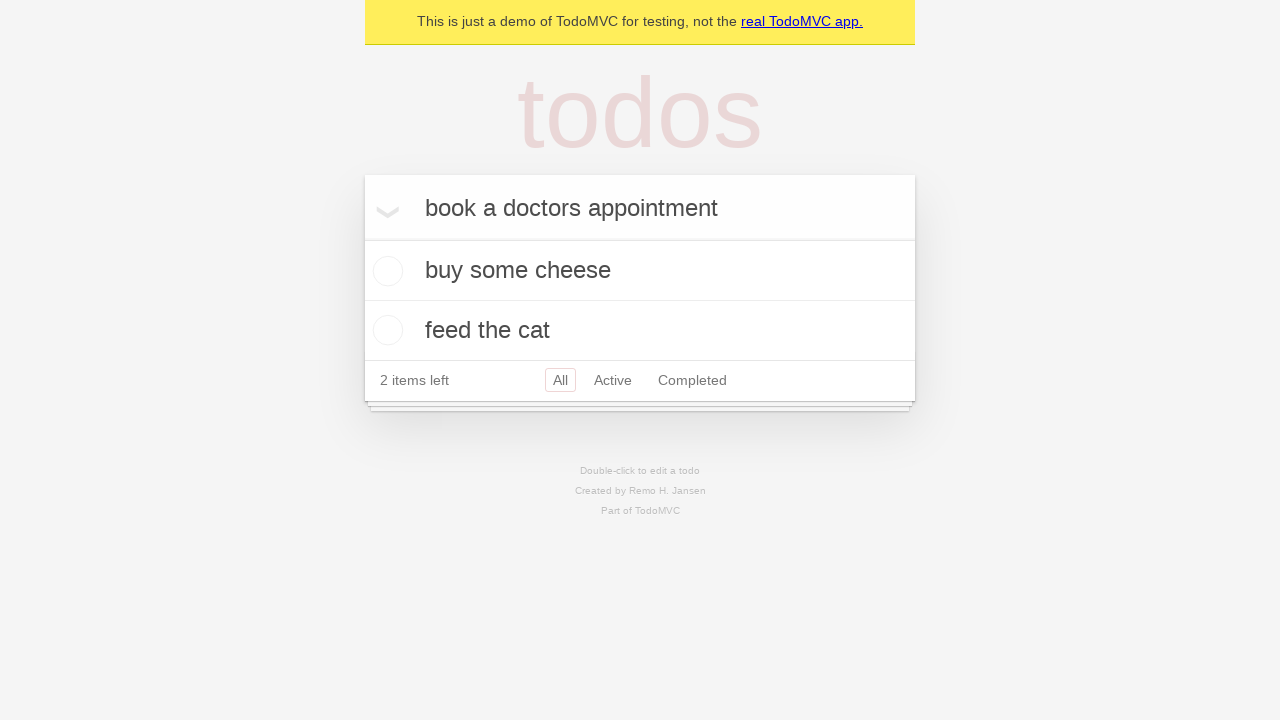

Pressed Enter to create third todo on internal:attr=[placeholder="What needs to be done?"i]
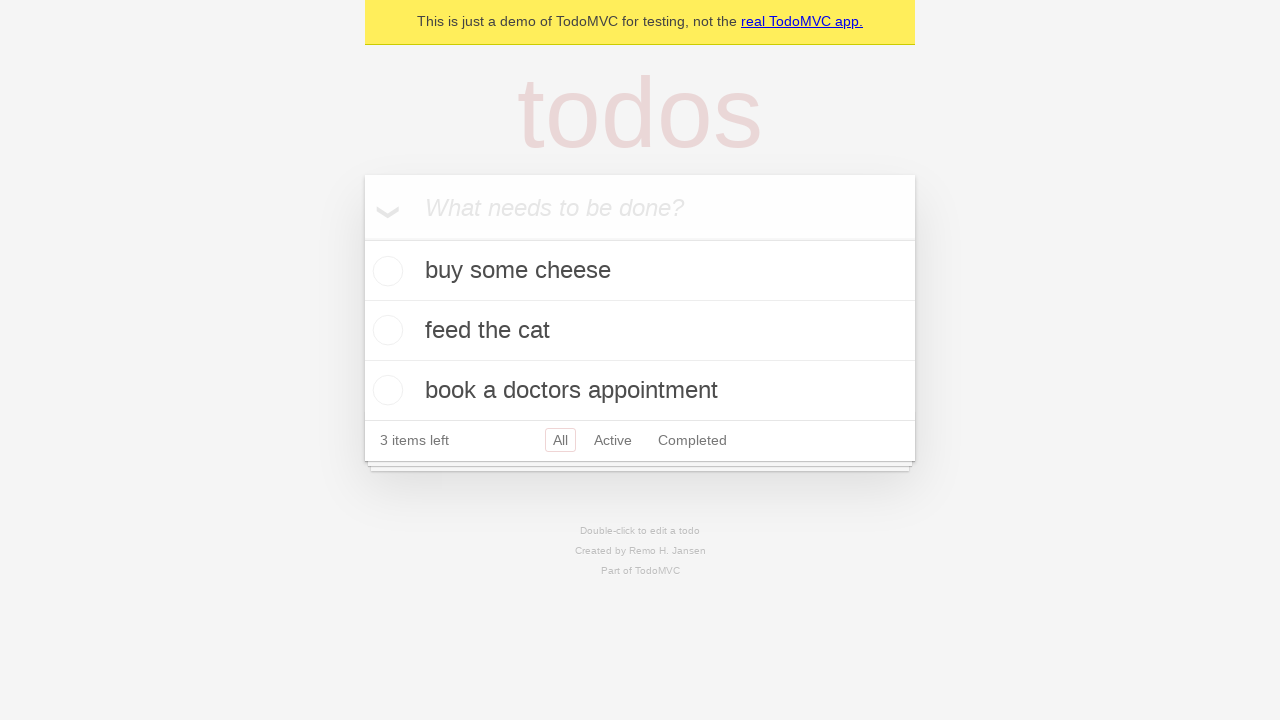

Checked the second todo item at (385, 330) on internal:testid=[data-testid="todo-item"s] >> nth=1 >> internal:role=checkbox
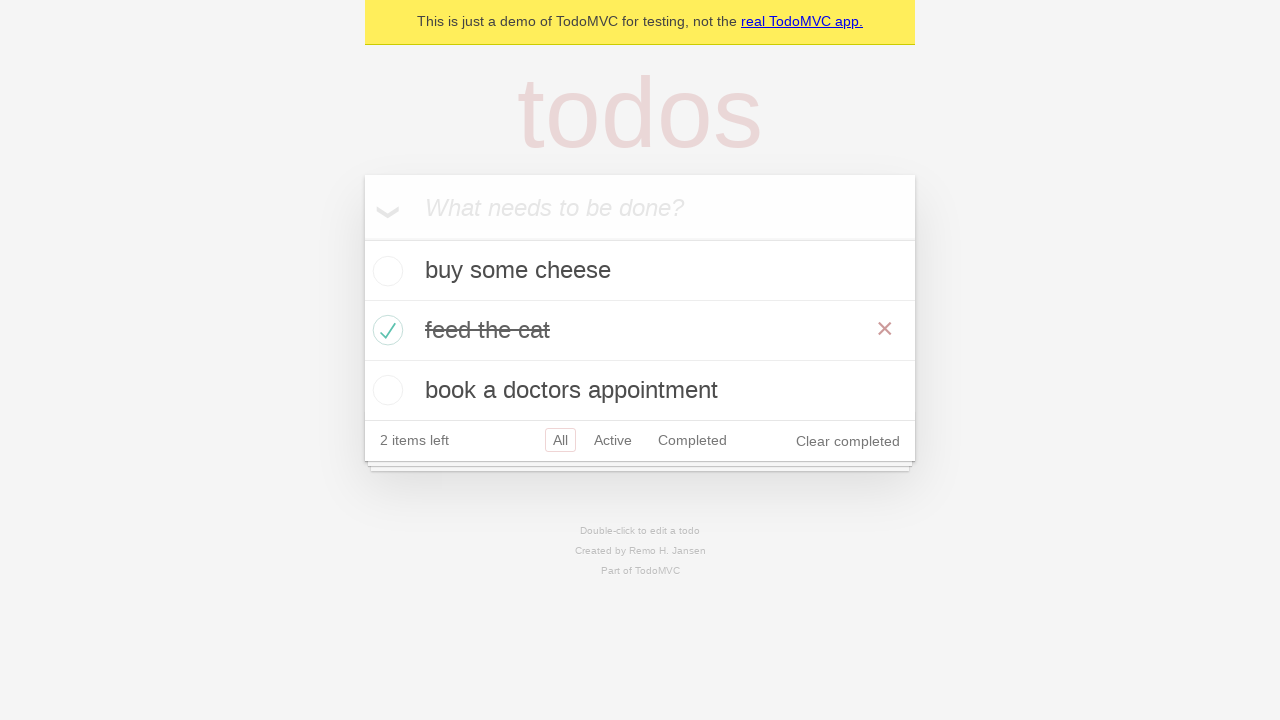

Clicked 'All' filter link at (560, 440) on internal:role=link[name="All"i]
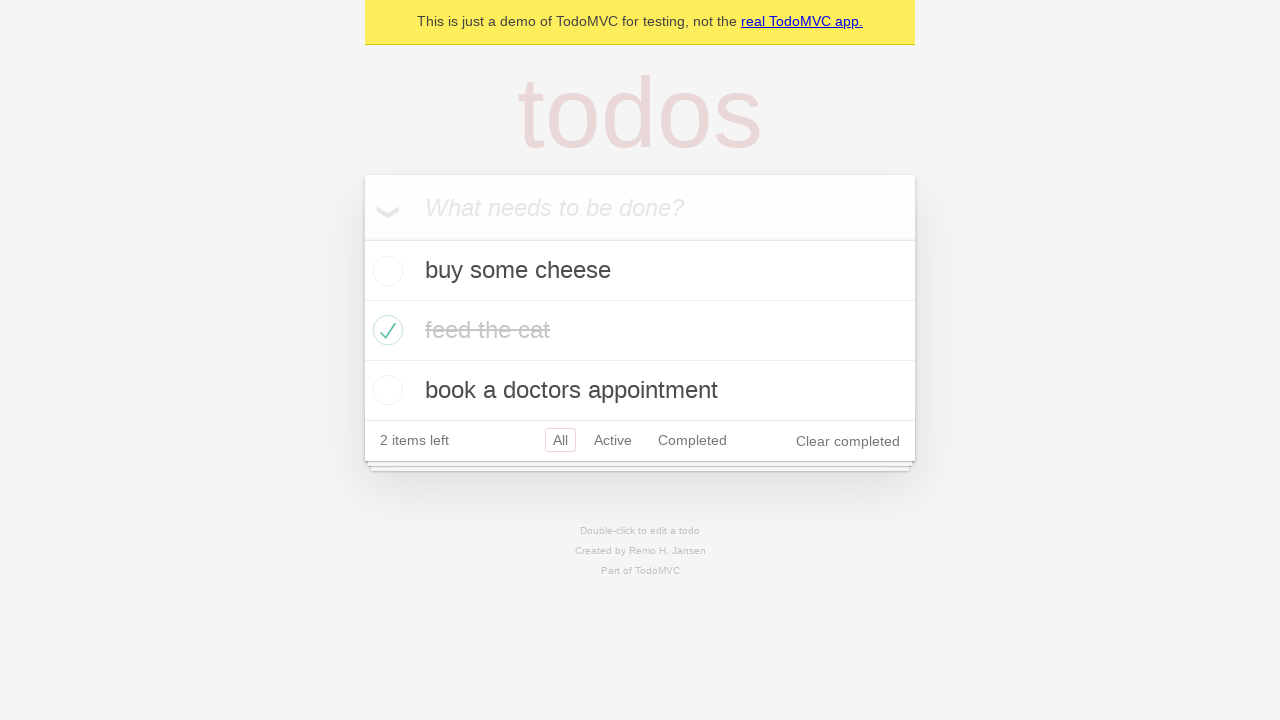

Clicked 'Active' filter link at (613, 440) on internal:role=link[name="Active"i]
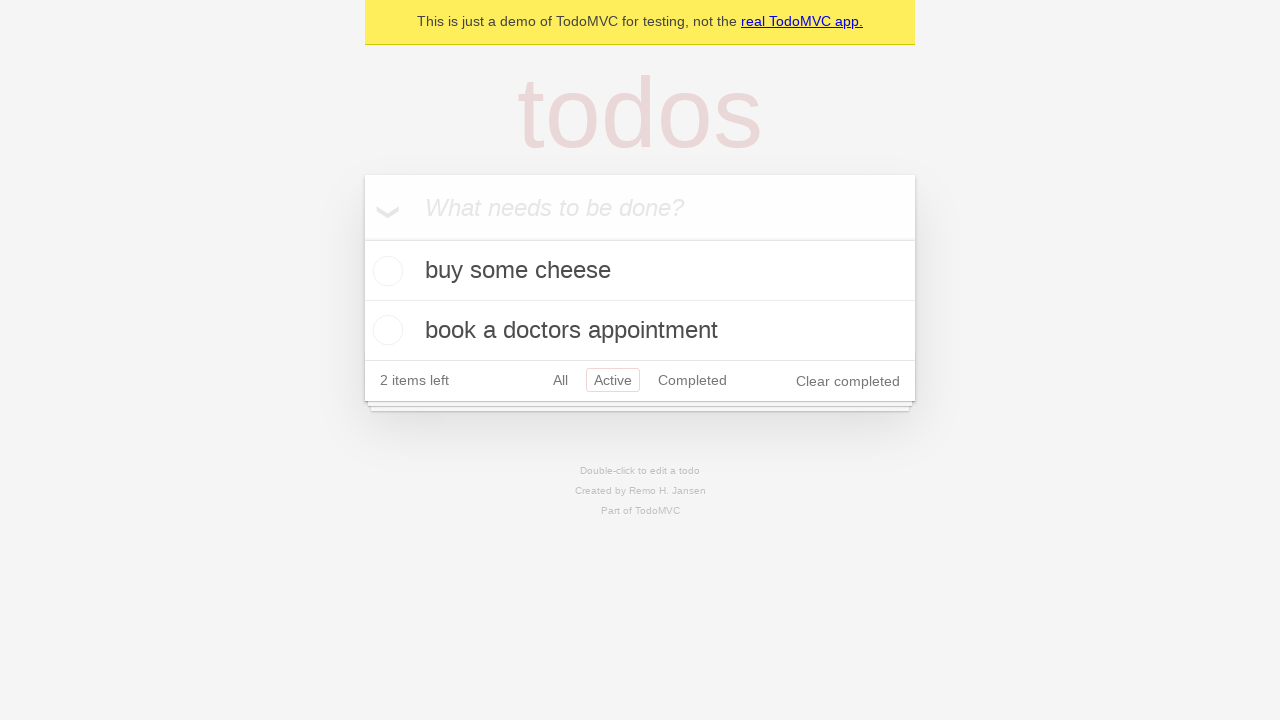

Clicked 'Completed' filter link at (692, 380) on internal:role=link[name="Completed"i]
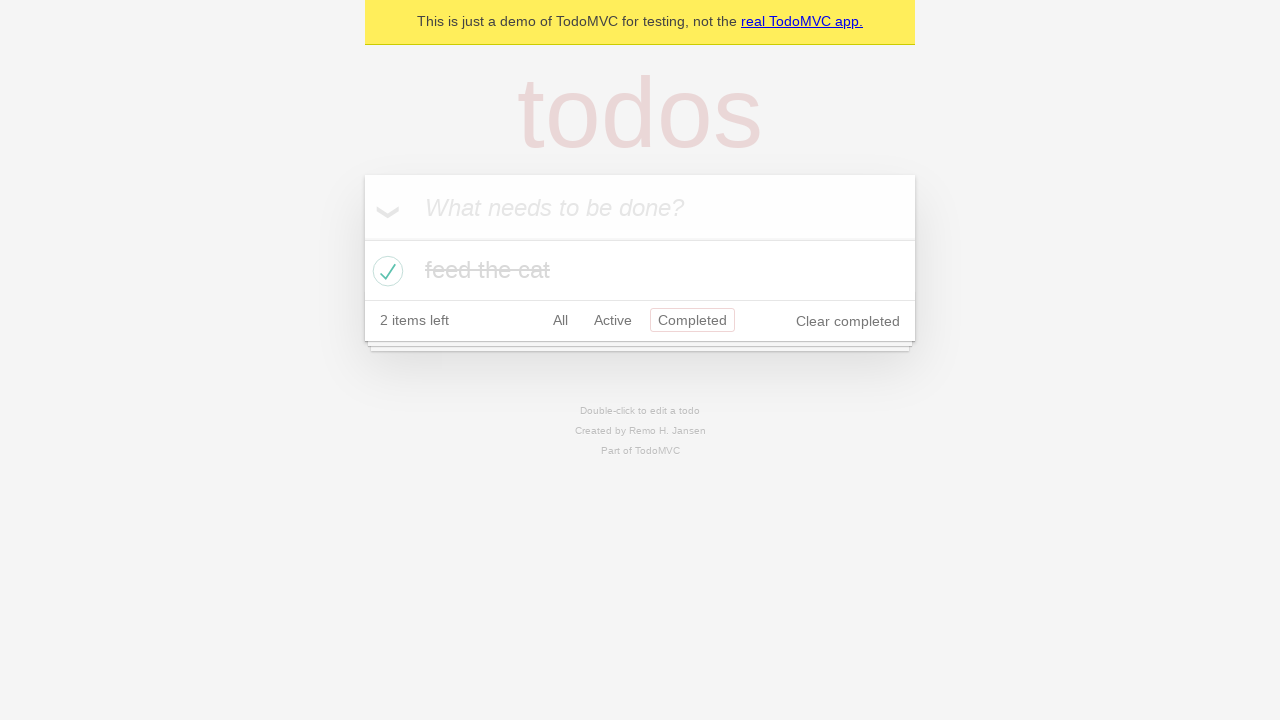

Navigated back using browser back button from Completed filter
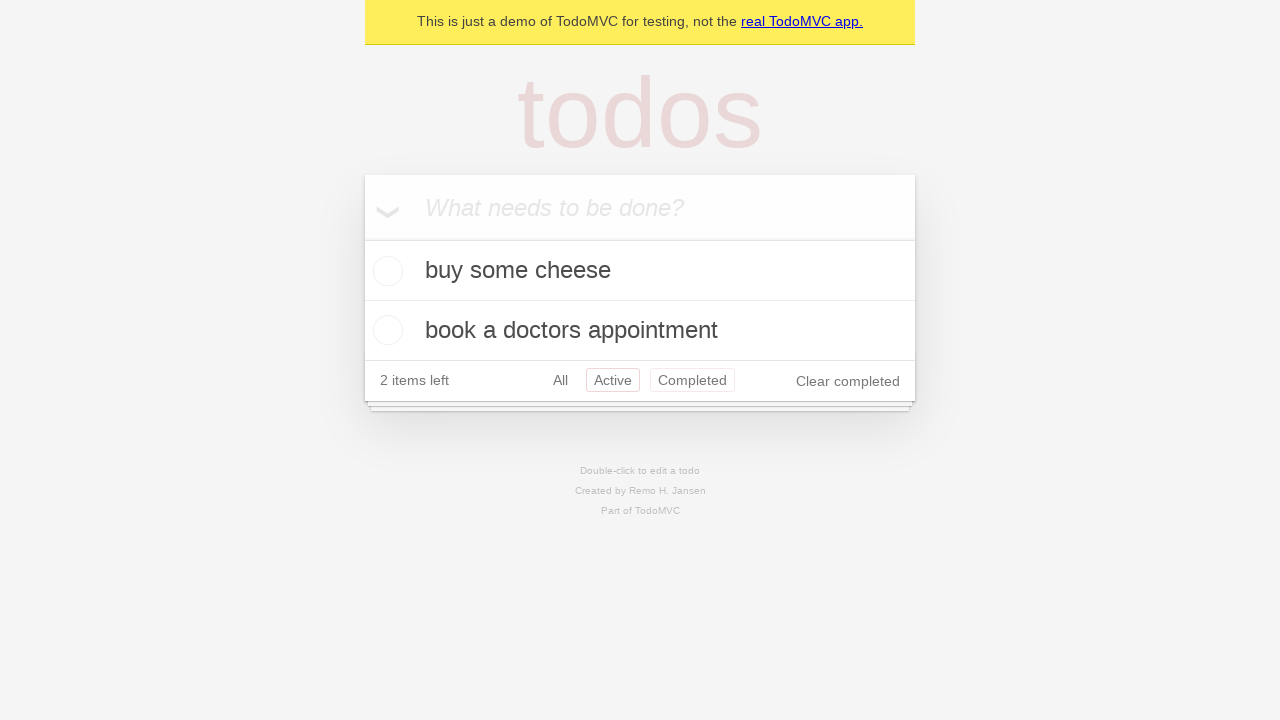

Navigated back using browser back button from Active filter
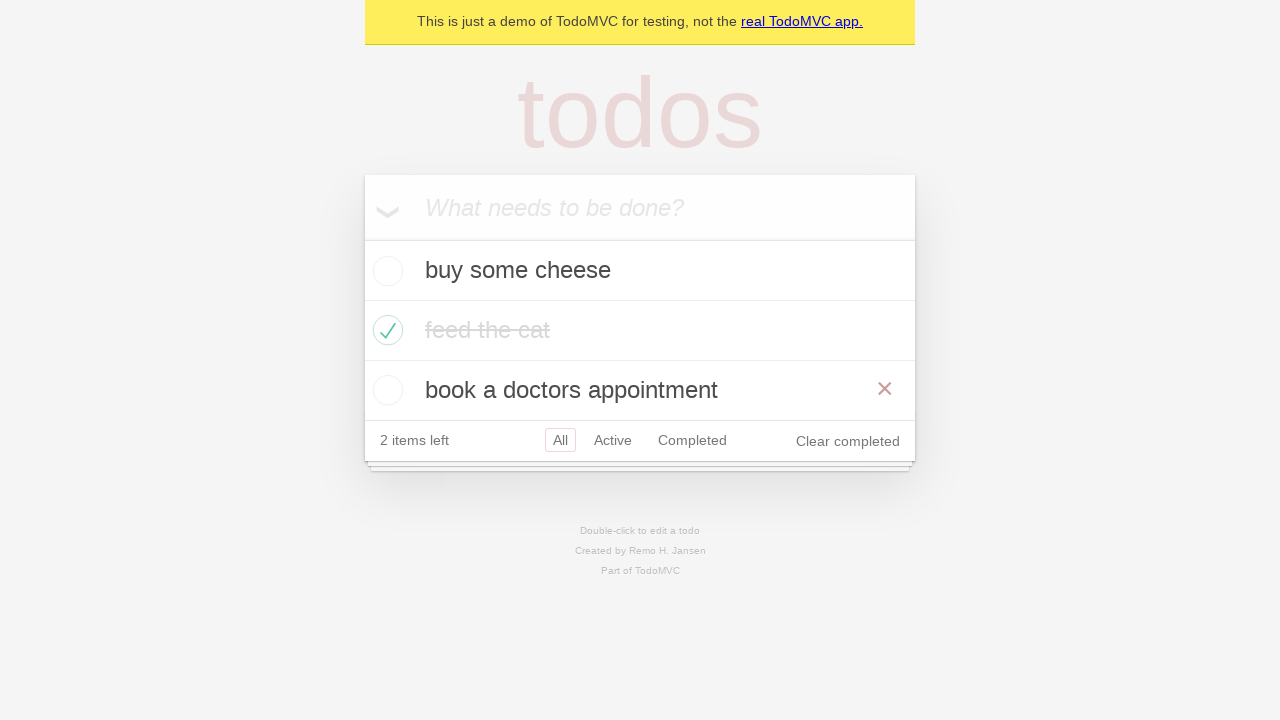

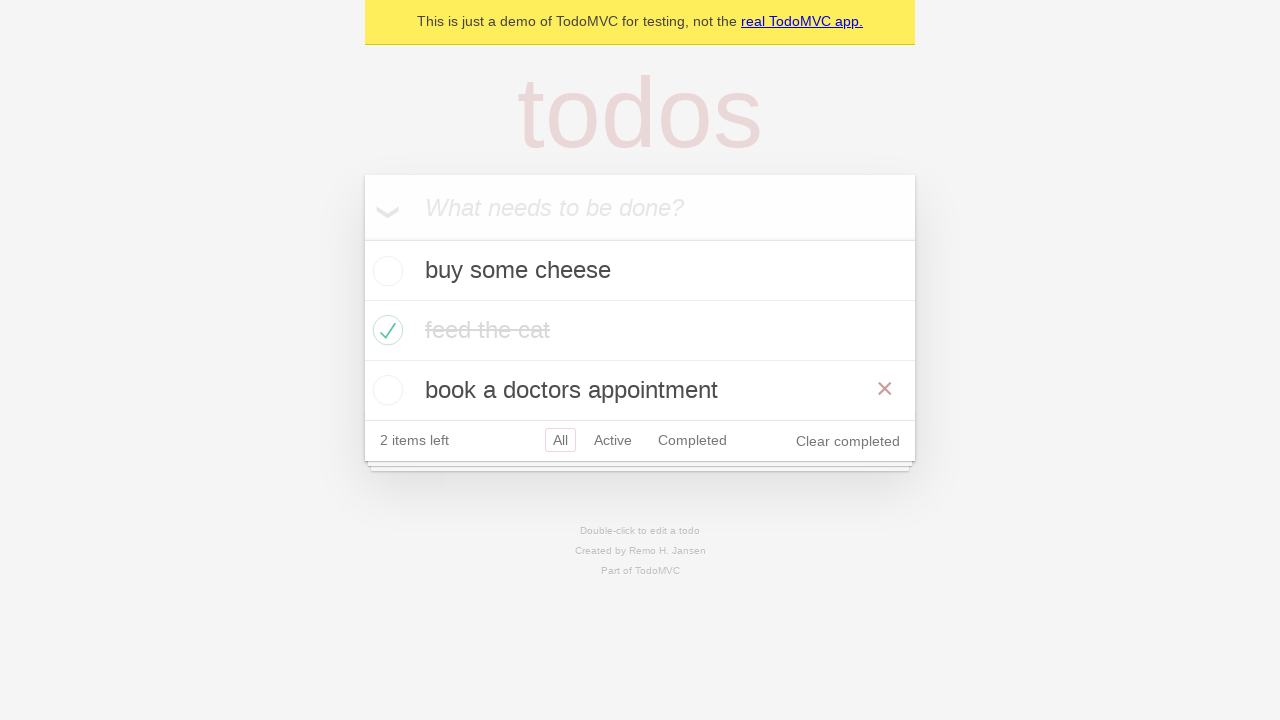